Tests the autocomplete input field by typing a country name, selecting from dropdown suggestions using keyboard navigation, submitting the selection, and verifying the result message

Starting URL: https://loopcamp.vercel.app/autocomplete.html

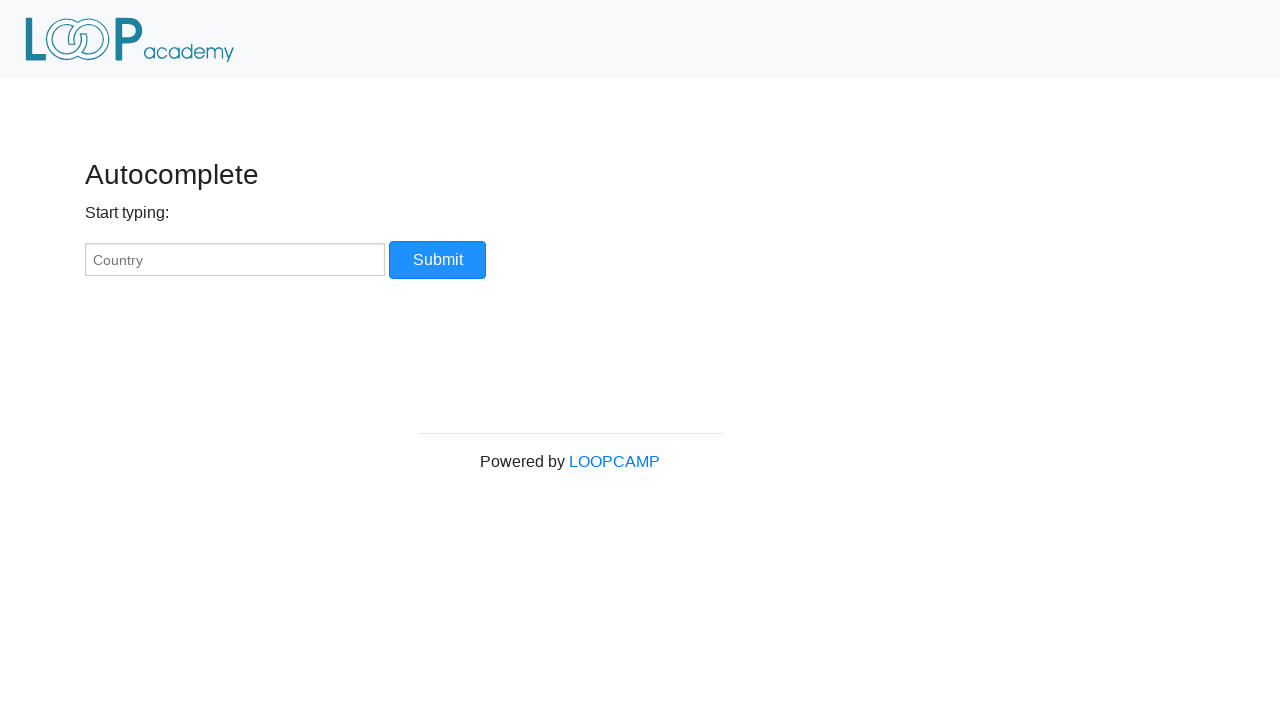

Located the autocomplete input field
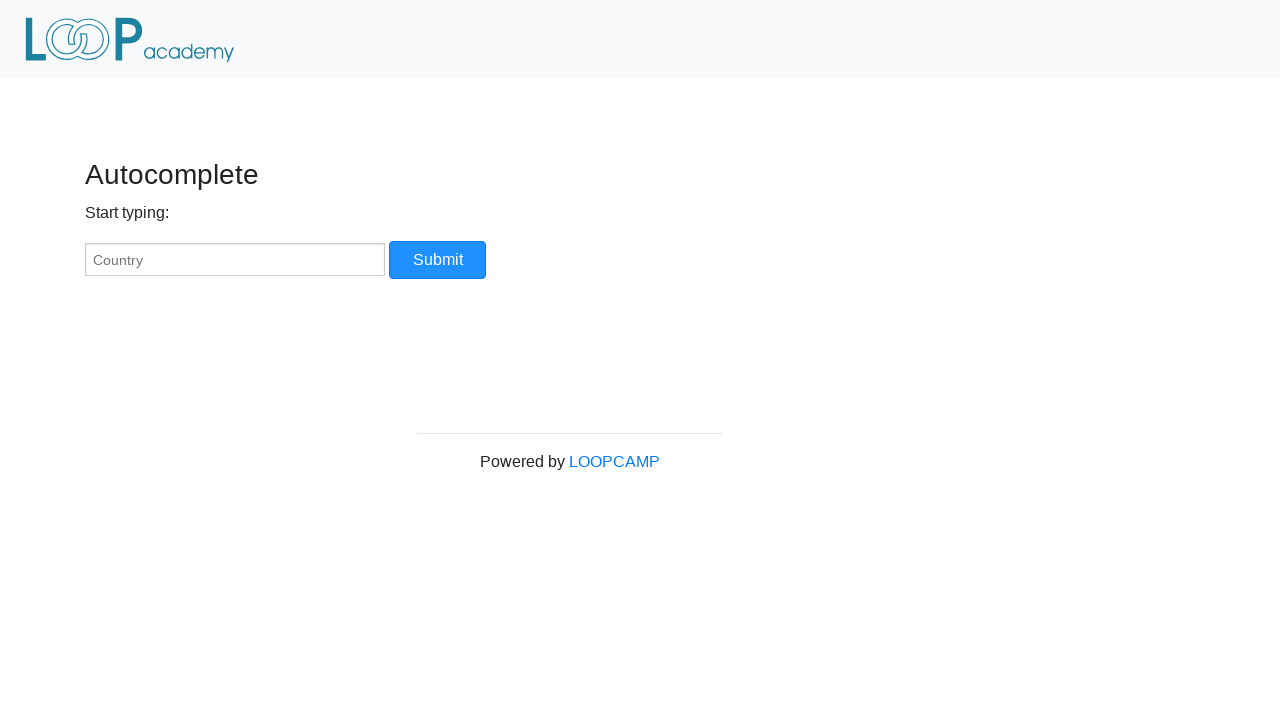

Verified input field has 'Country' placeholder
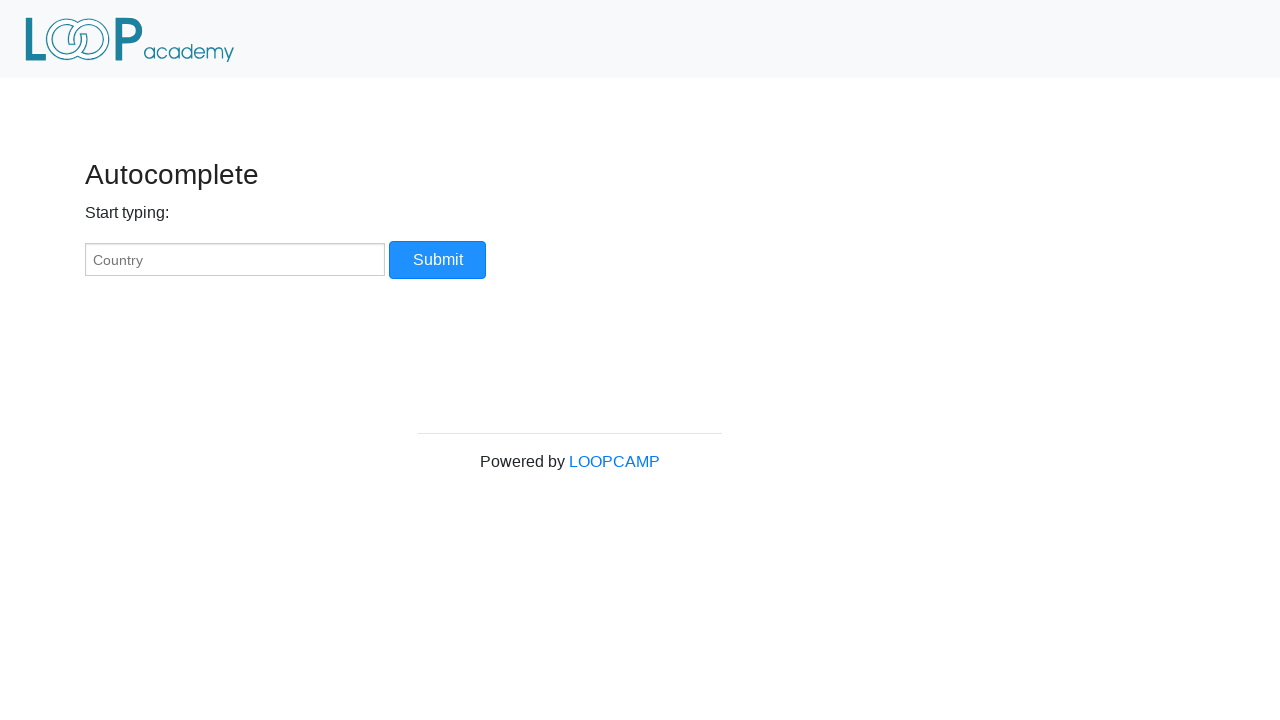

Typed 'Palest' in the autocomplete input field on #myCountry
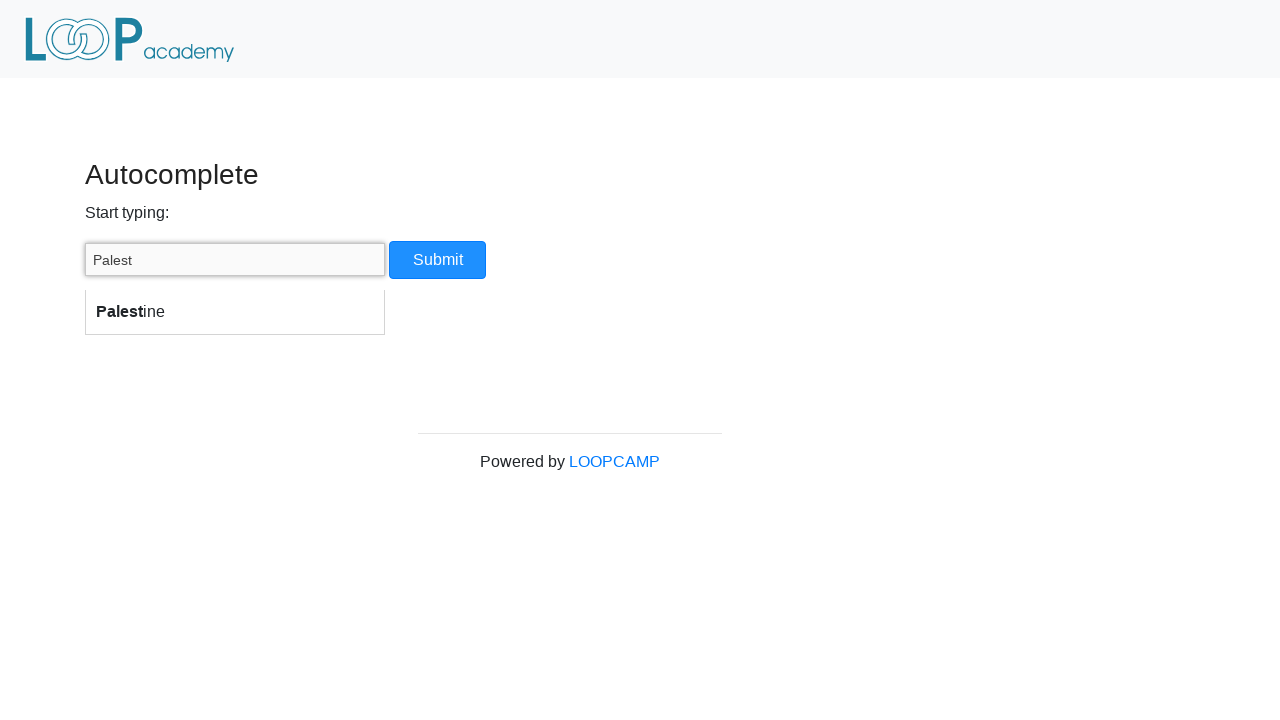

Autocomplete dropdown list appeared
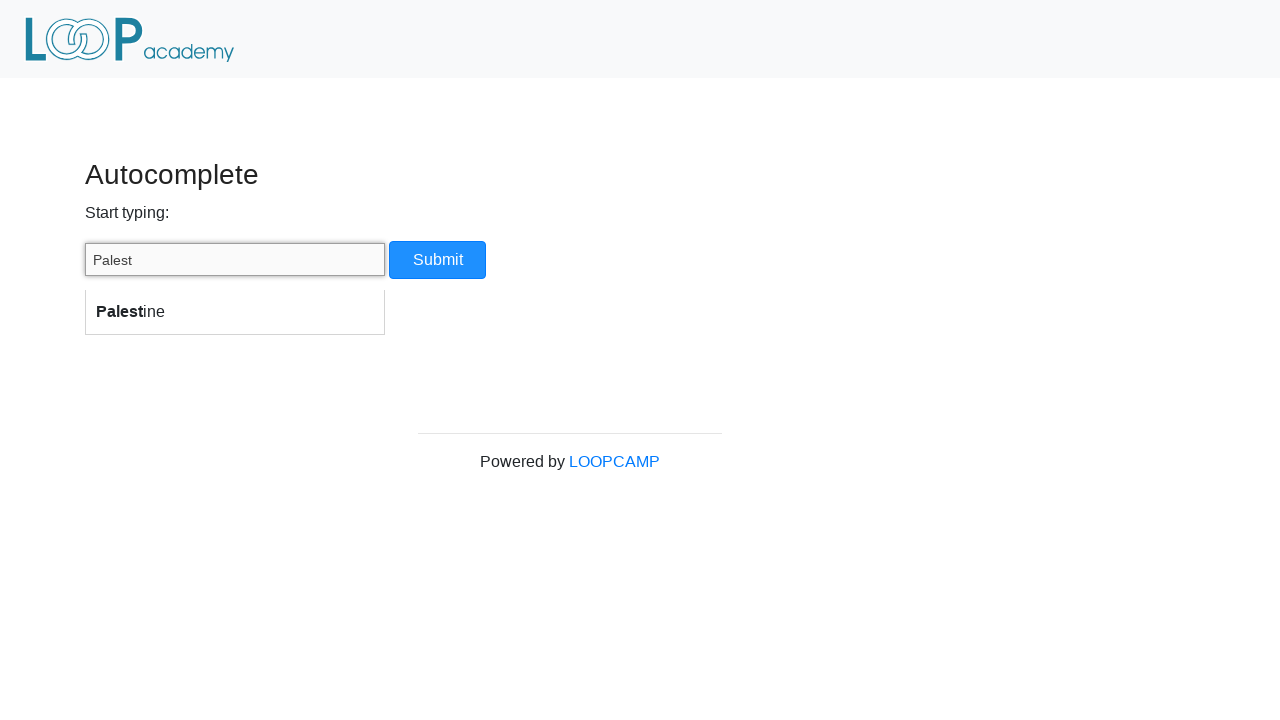

Located autocomplete suggestion items
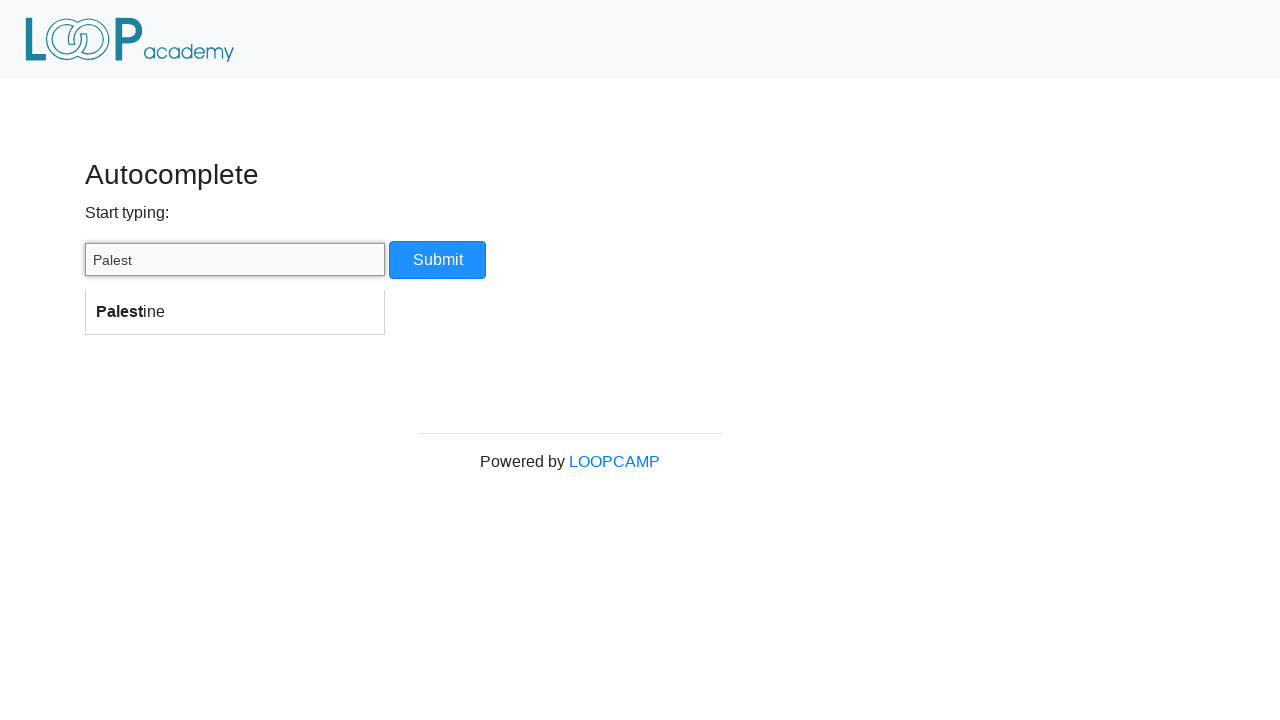

Verified exactly one autocomplete result is displayed
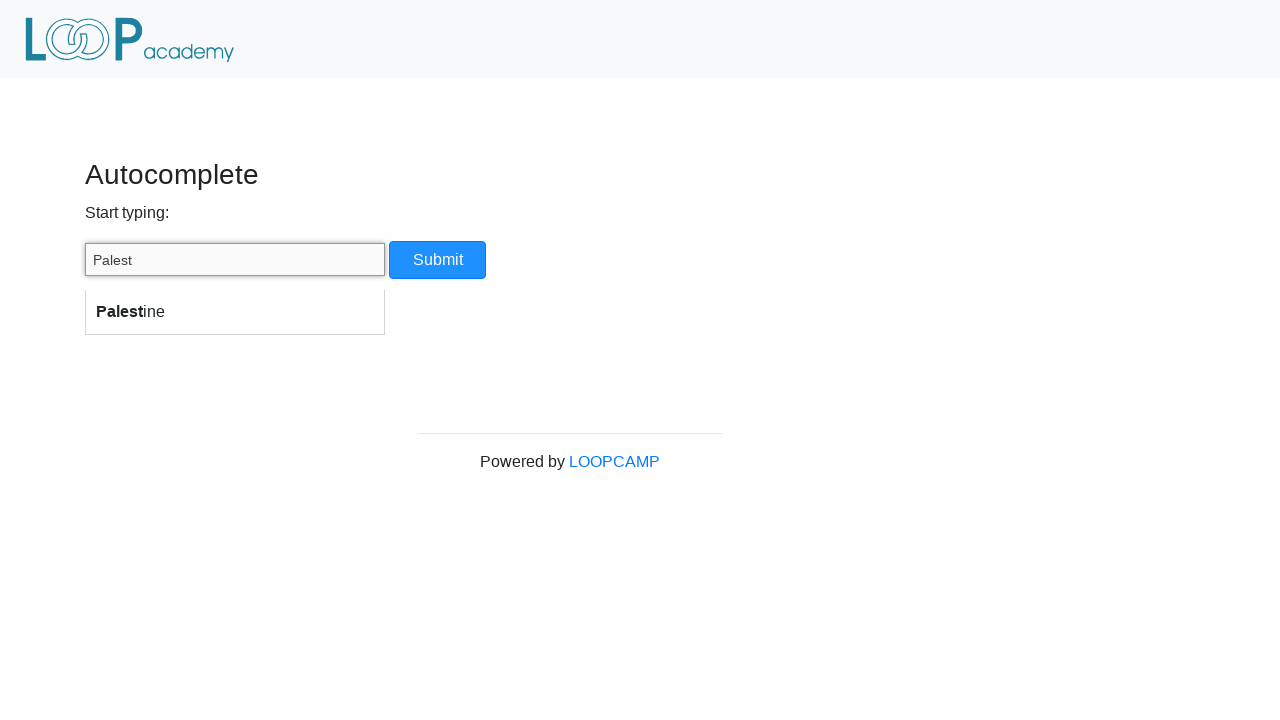

Verified autocomplete option shows 'Palestine'
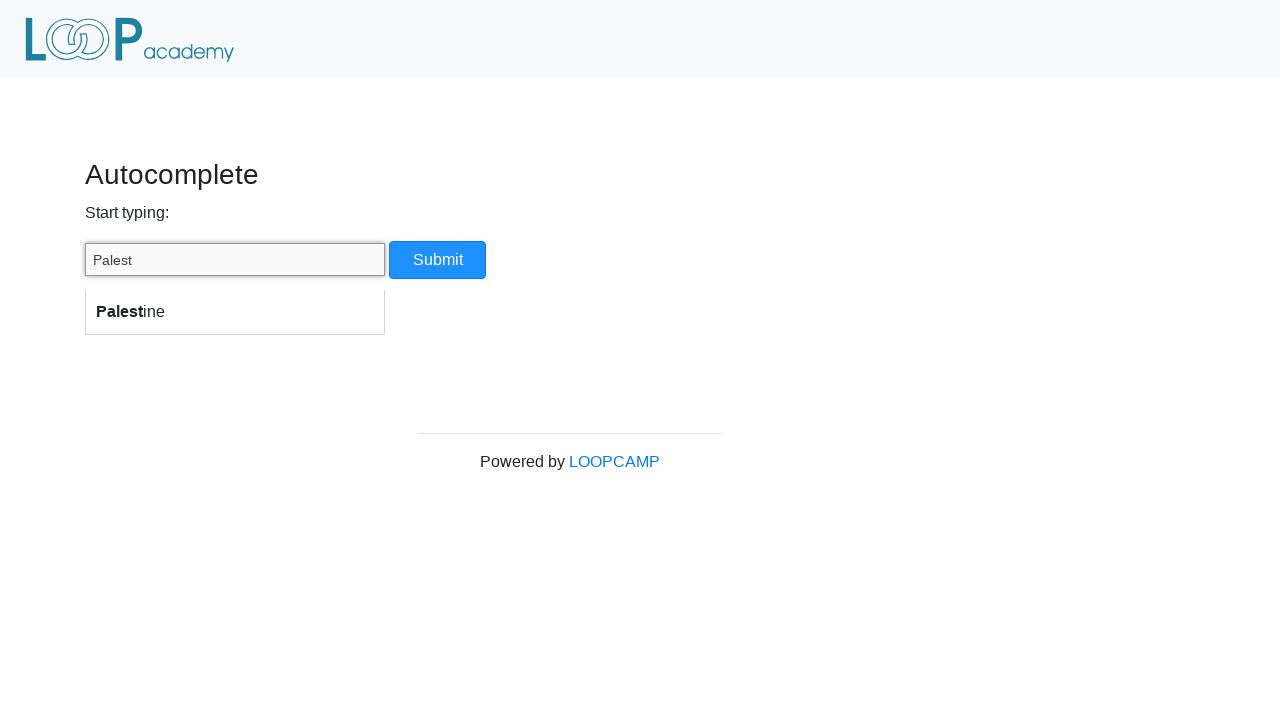

Pressed ArrowDown to navigate to the autocomplete option on #myCountry
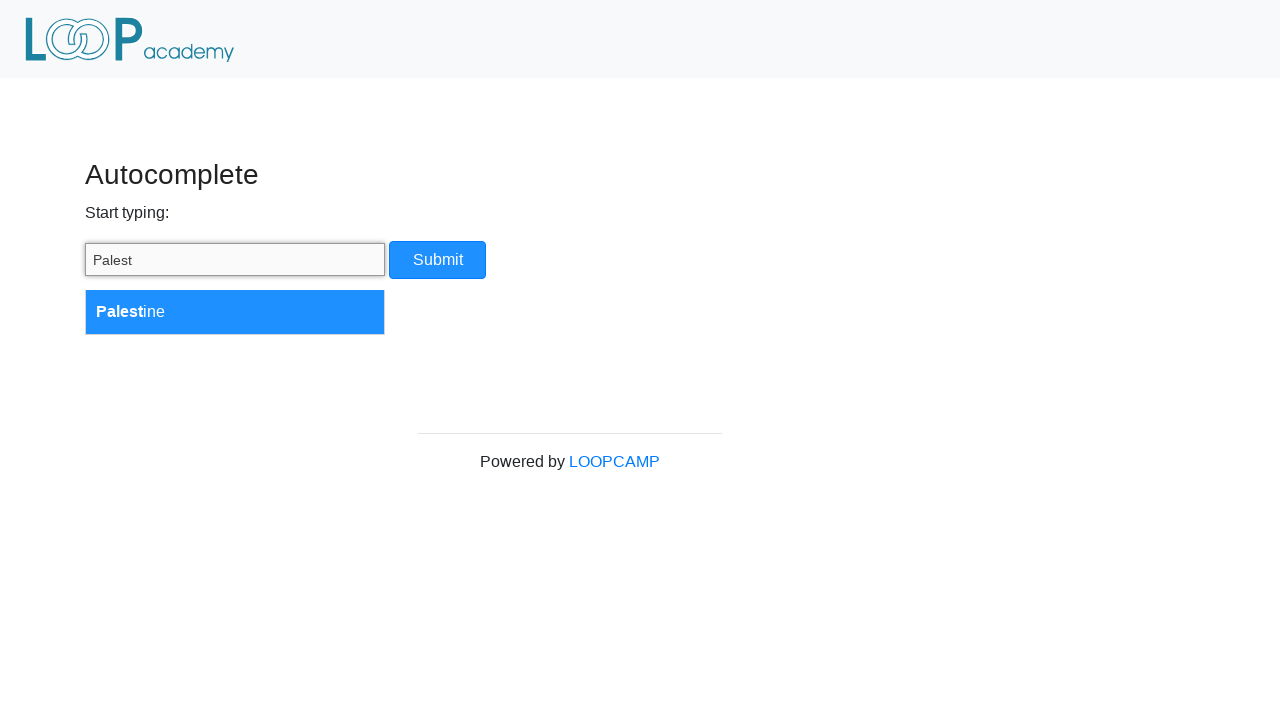

Pressed Enter to select 'Palestine' from autocomplete on #myCountry
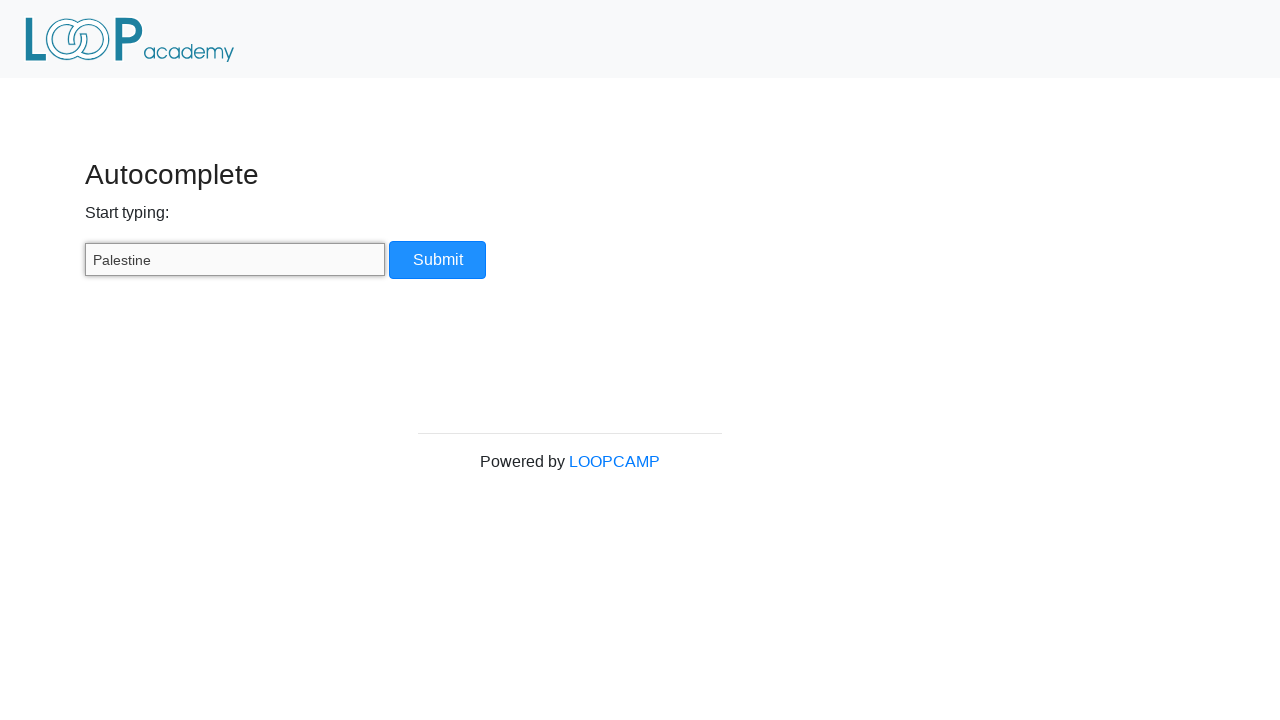

Clicked the submit button at (438, 260) on input[type='button']
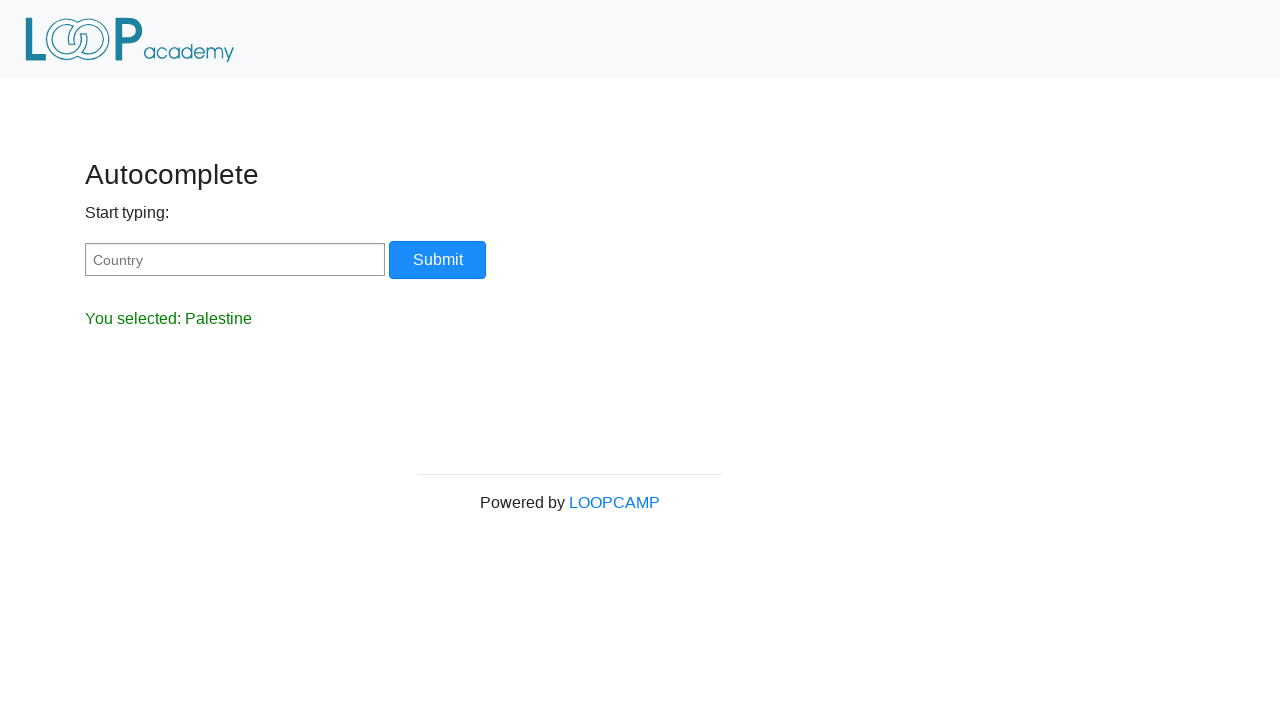

Located the result message element
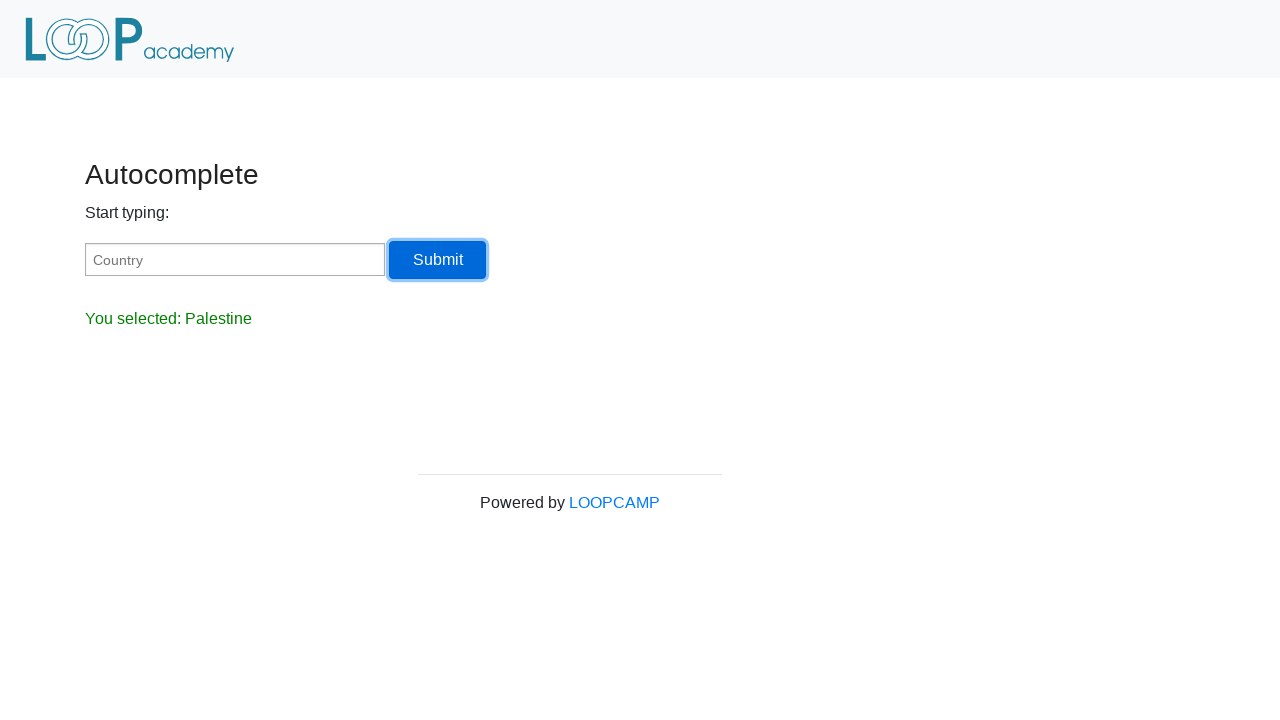

Verified result message displays 'You selected: Palestine'
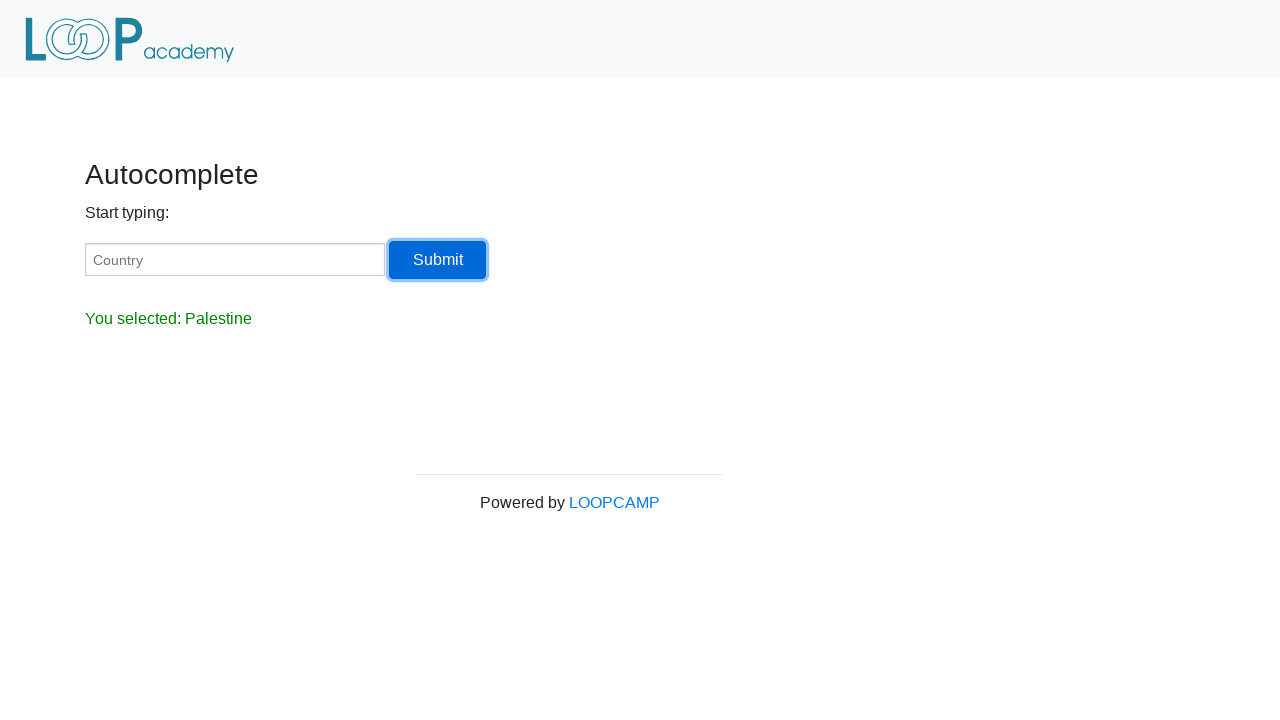

Cleared the input field on #myCountry
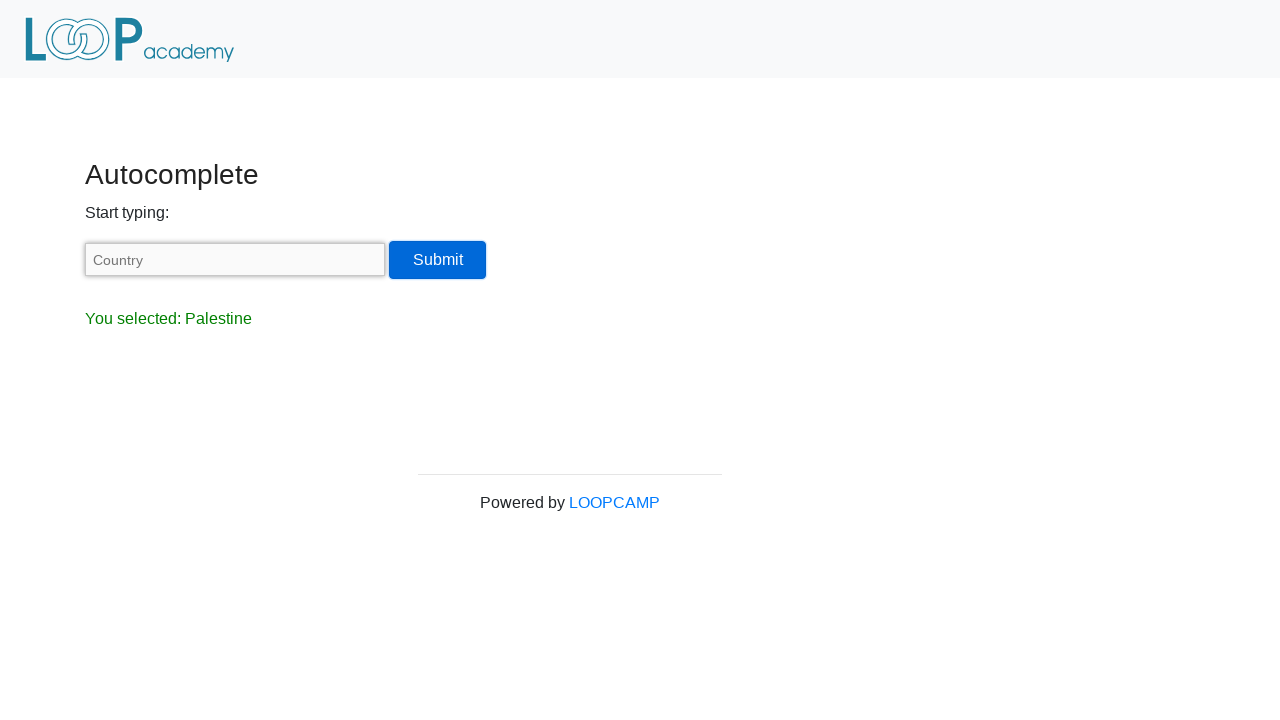

Typed 'united' in the autocomplete input field on #myCountry
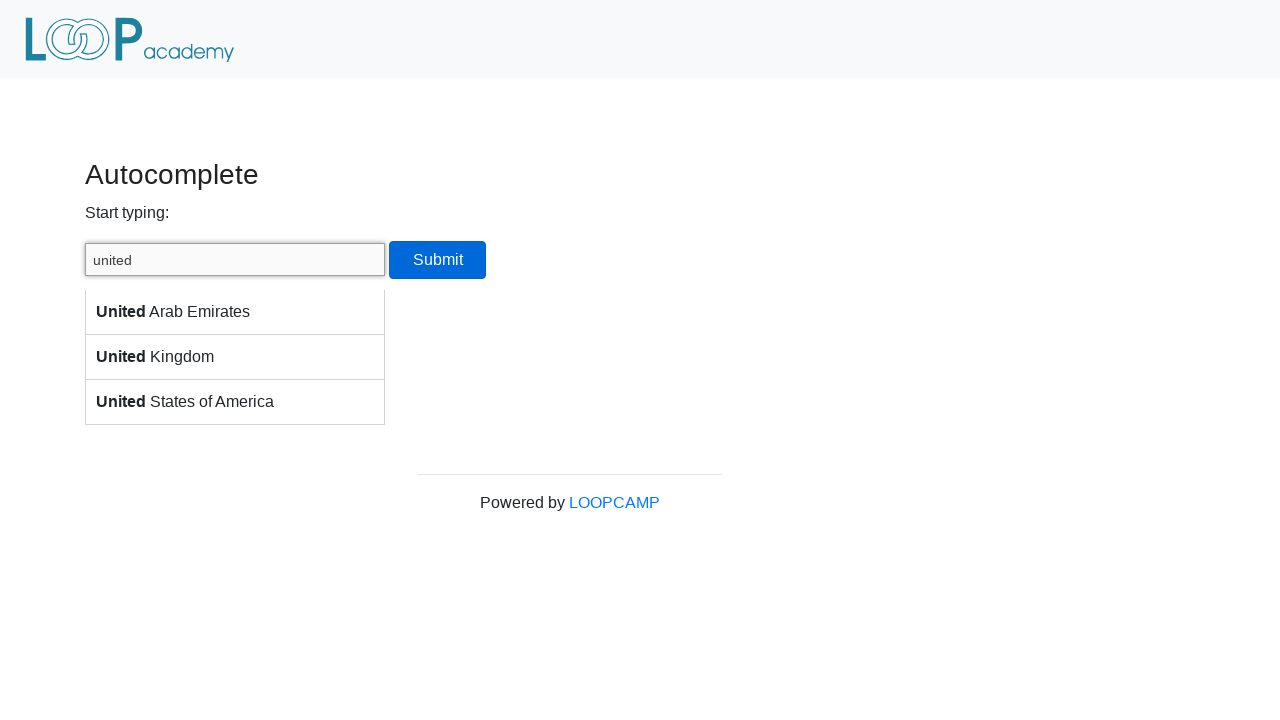

Autocomplete dropdown list updated with new suggestions
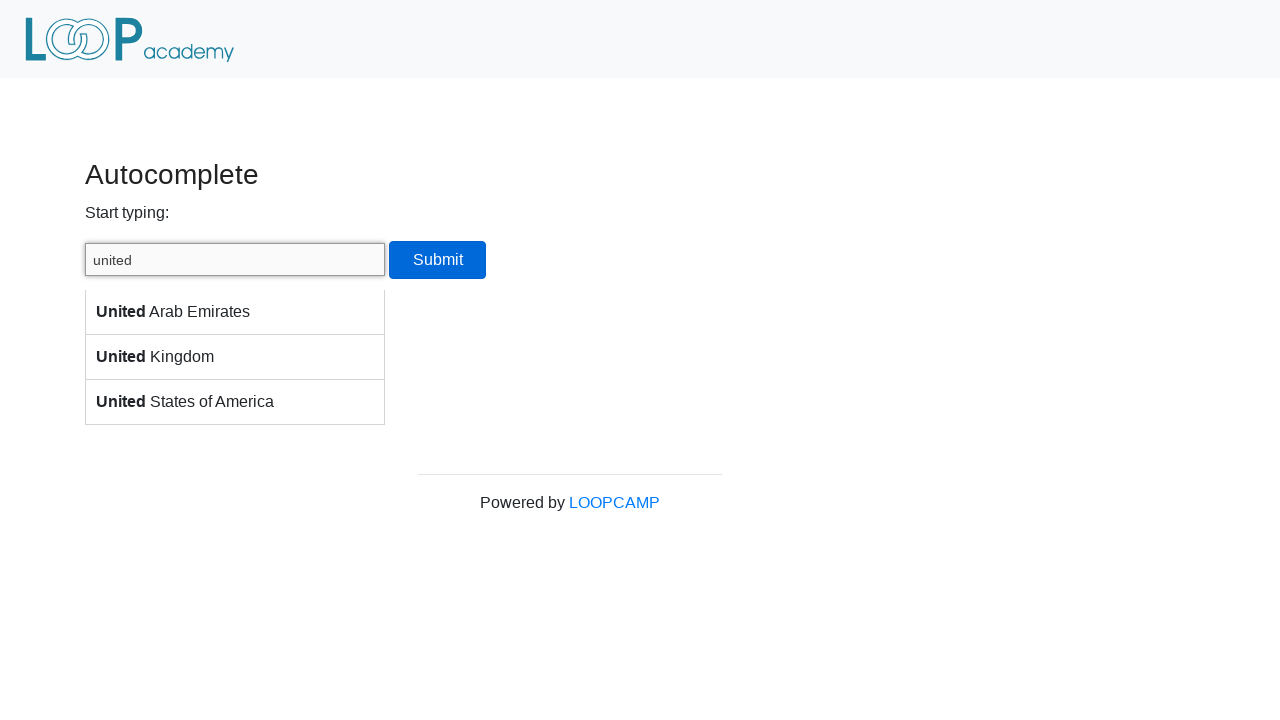

Located updated autocomplete suggestion items
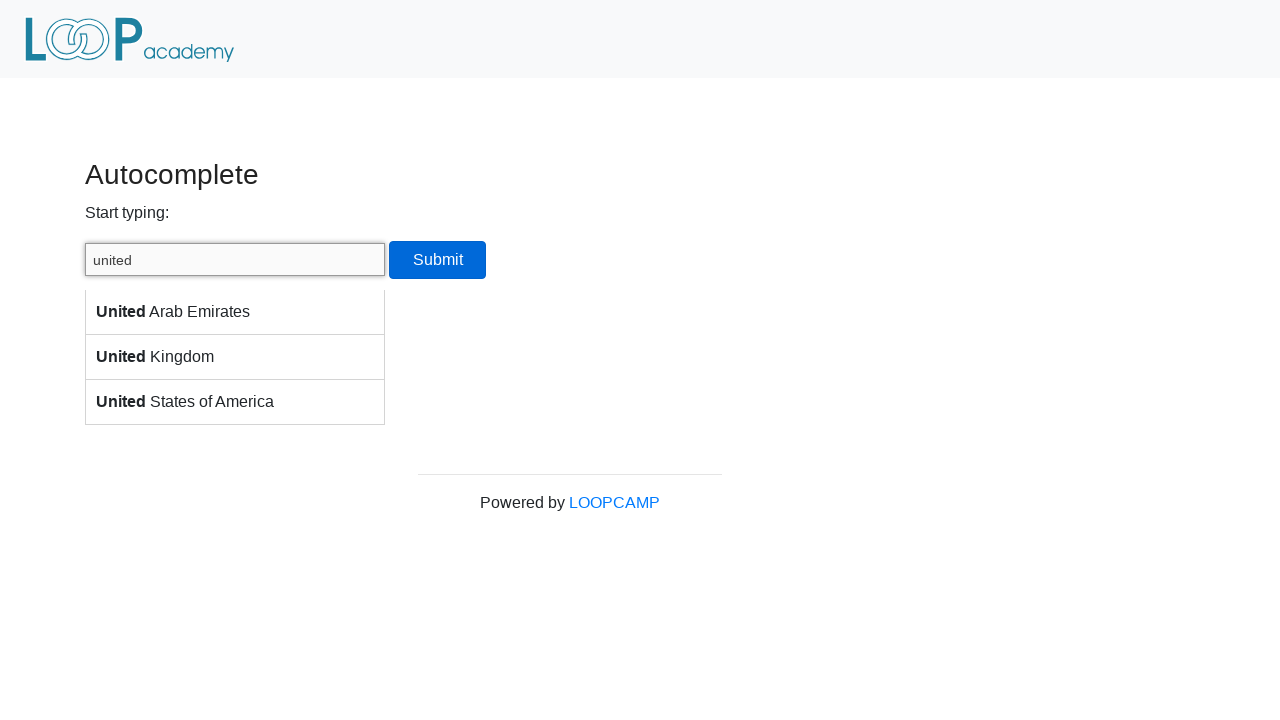

Verified three autocomplete results are displayed for 'united'
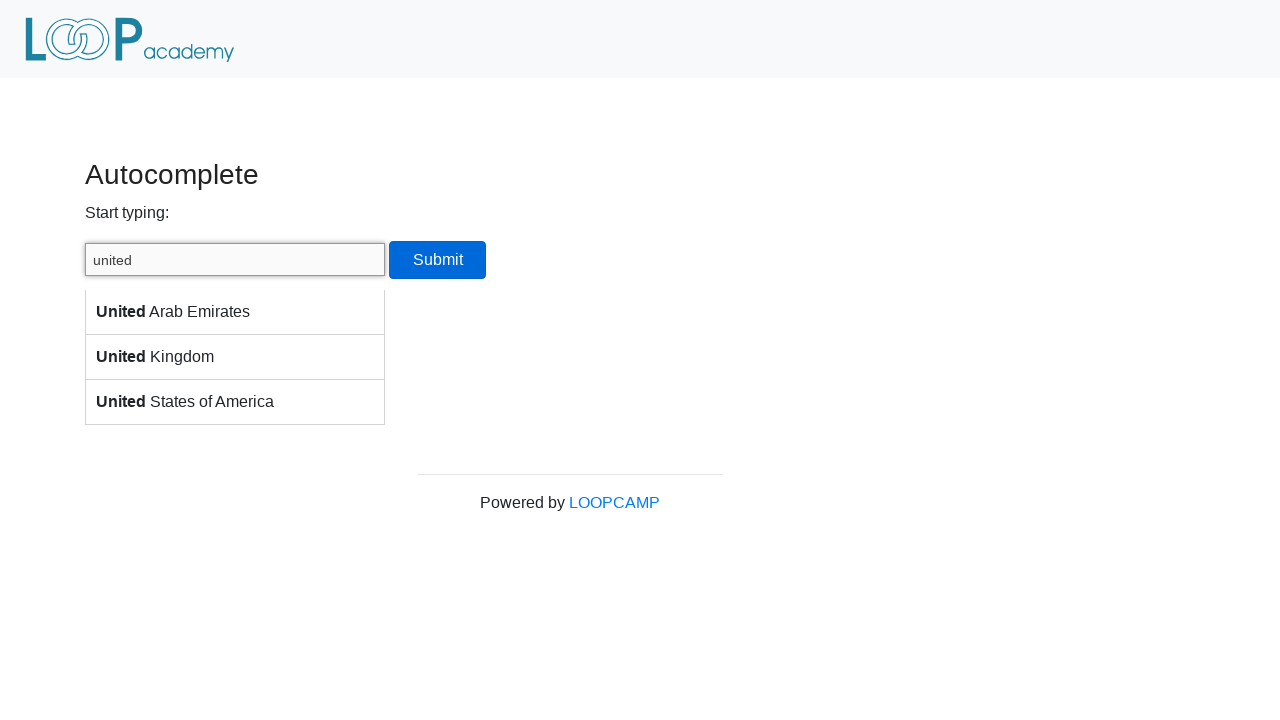

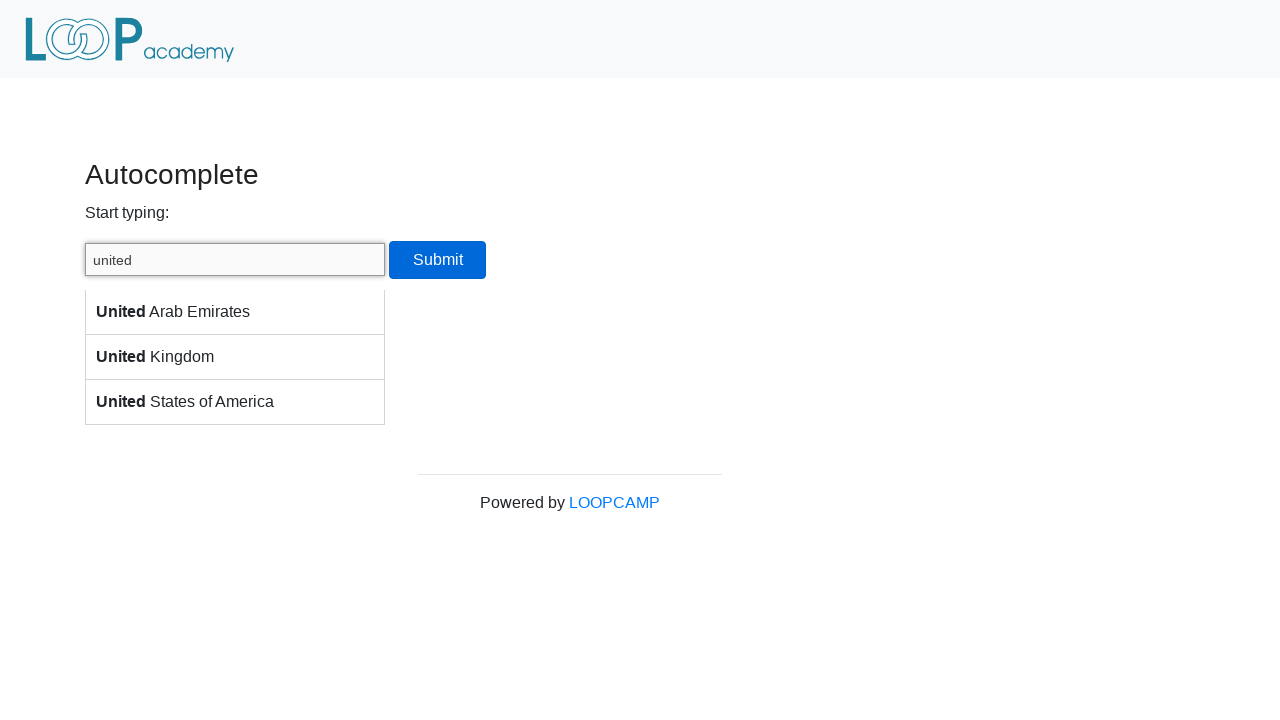